Tests a complete web form submission on Formy by filling in personal information fields (name, job title), selecting education level, sex, years of experience, entering a date, and submitting the form to verify successful submission.

Starting URL: https://formy-project.herokuapp.com/form

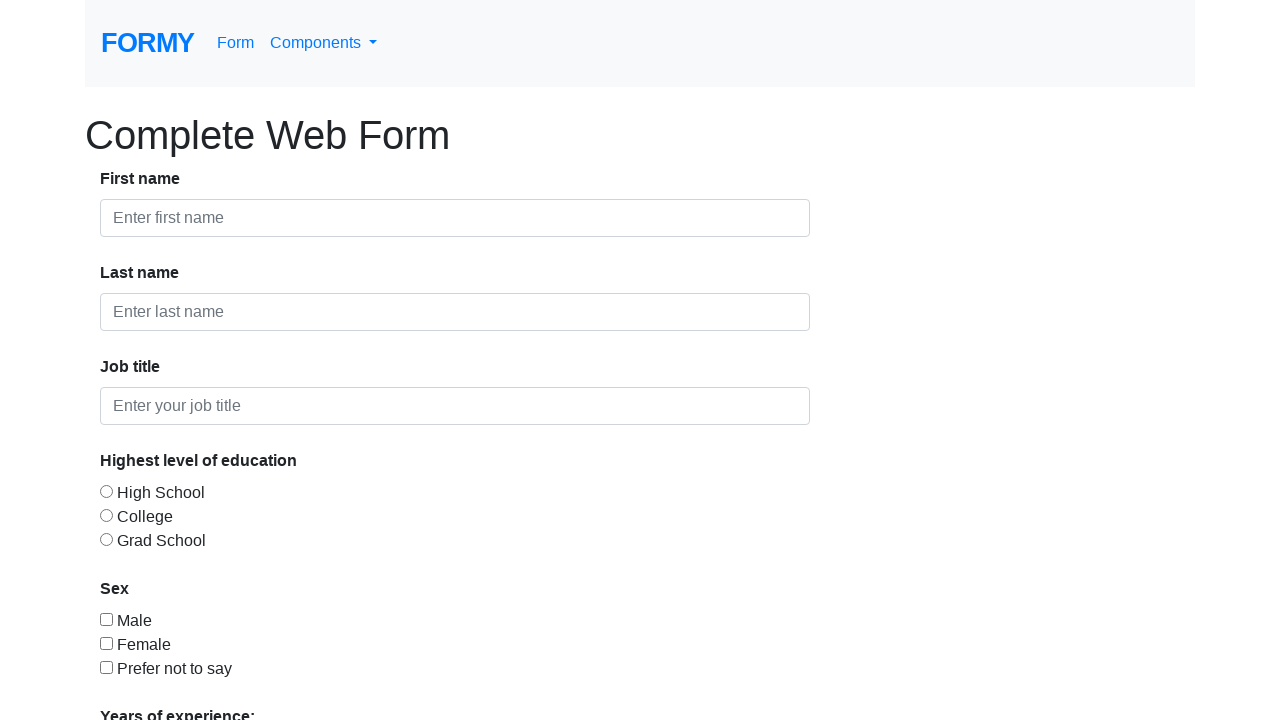

Clicked on first name field at (455, 218) on #first-name
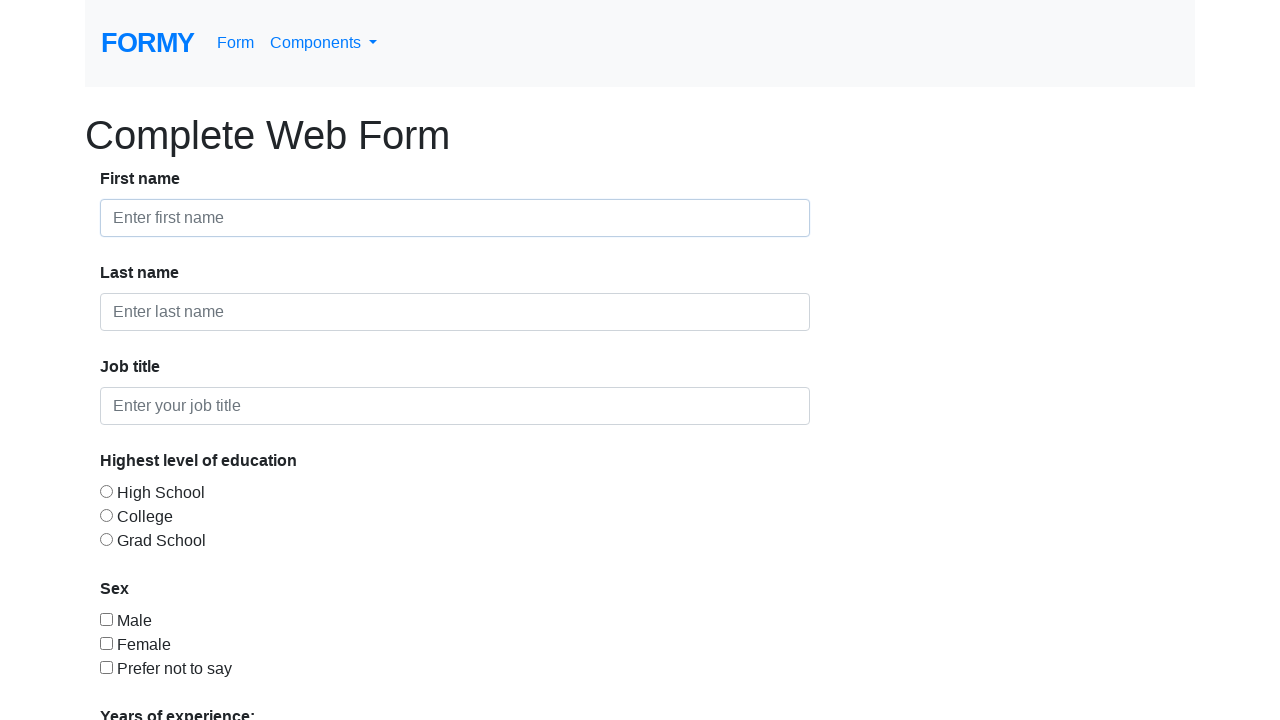

Filled first name field with 'Jennifer' on #first-name
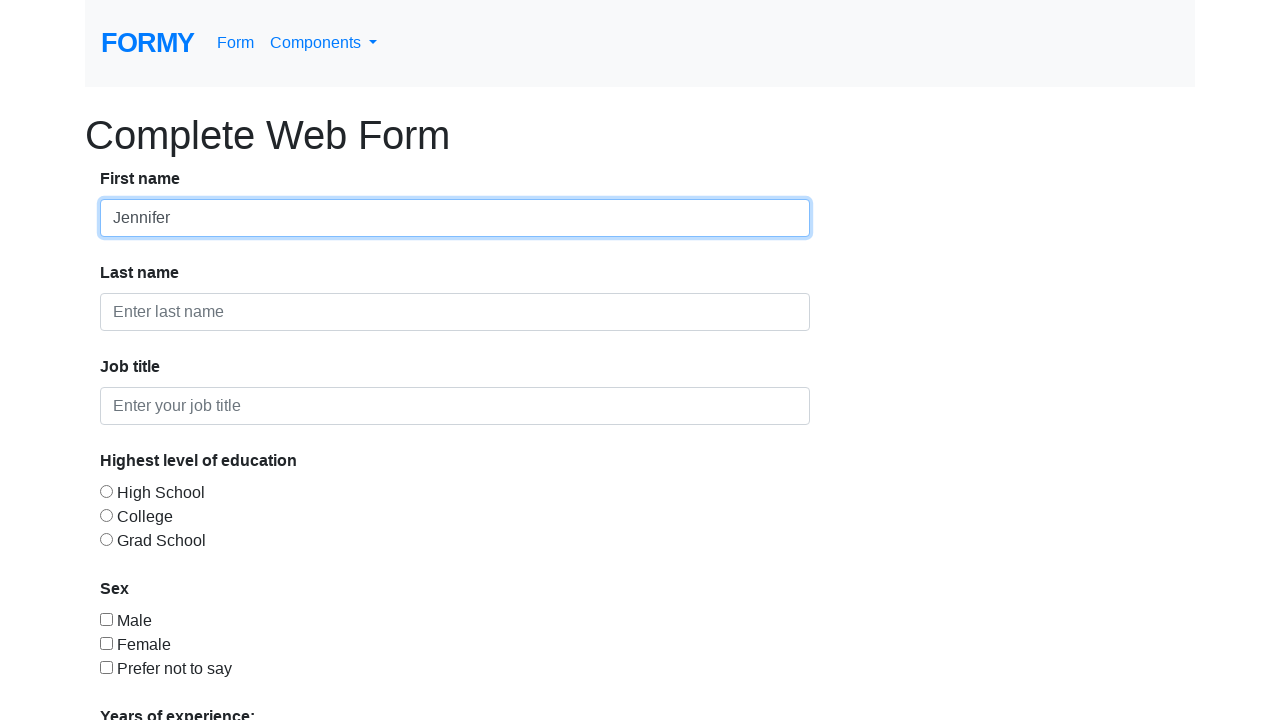

Clicked on last name field at (455, 312) on #last-name
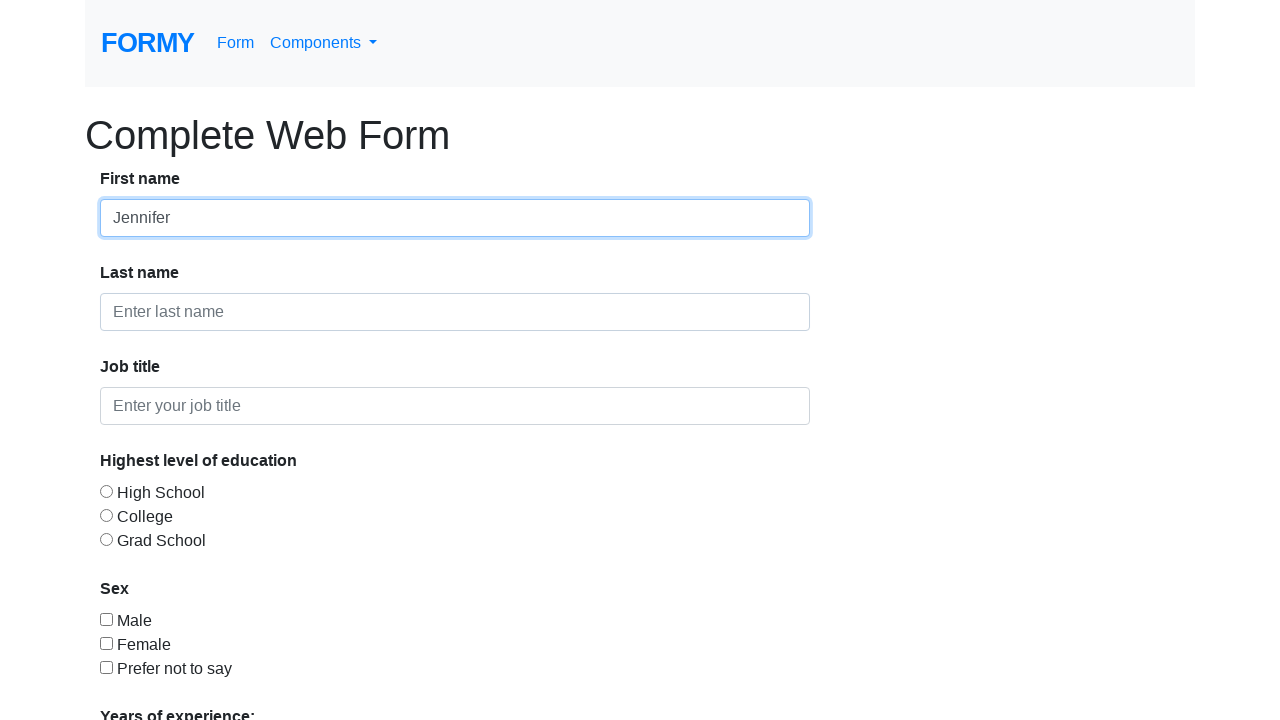

Filled last name field with 'Morrison' on #last-name
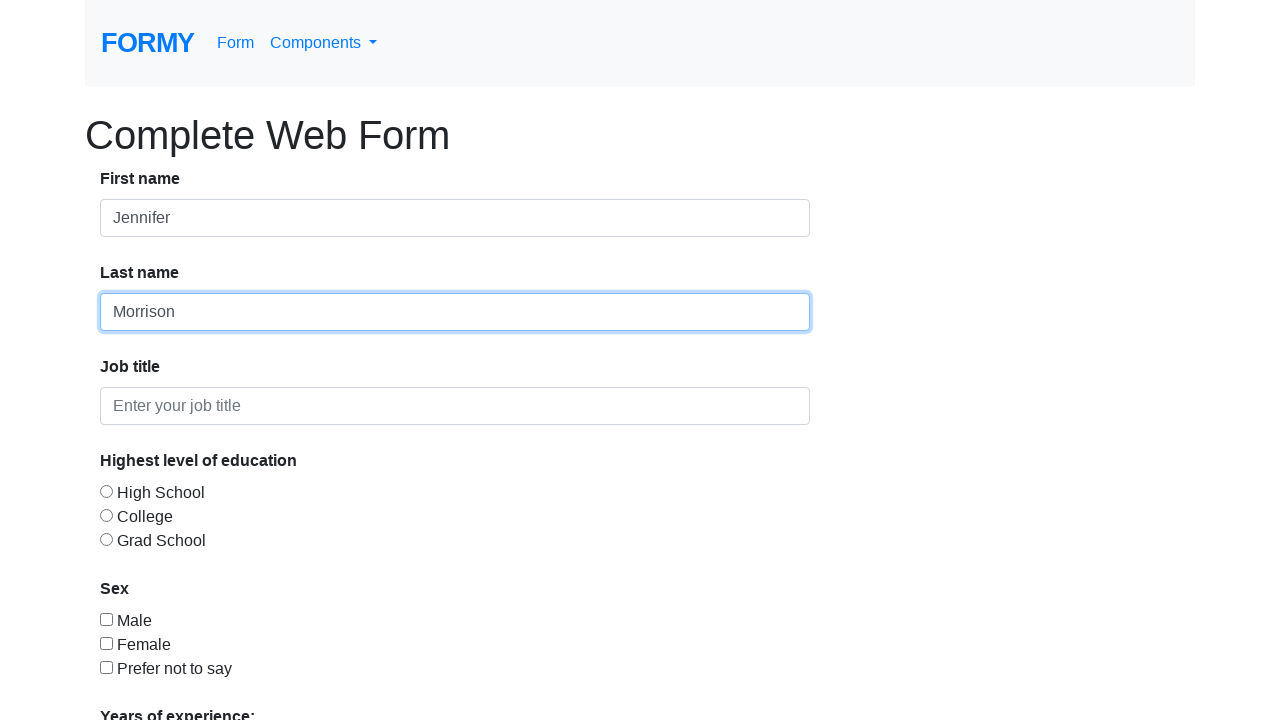

Clicked on job title field at (455, 406) on #job-title
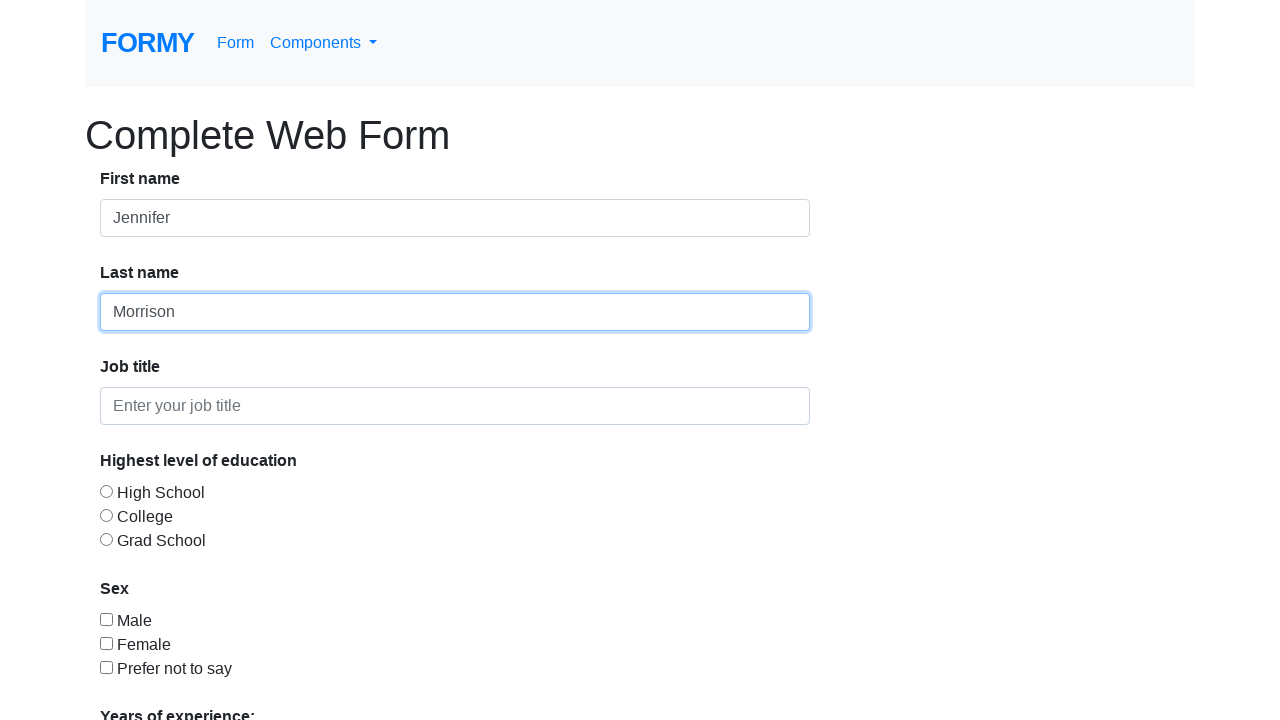

Filled job title field with 'Software Engineer' on #job-title
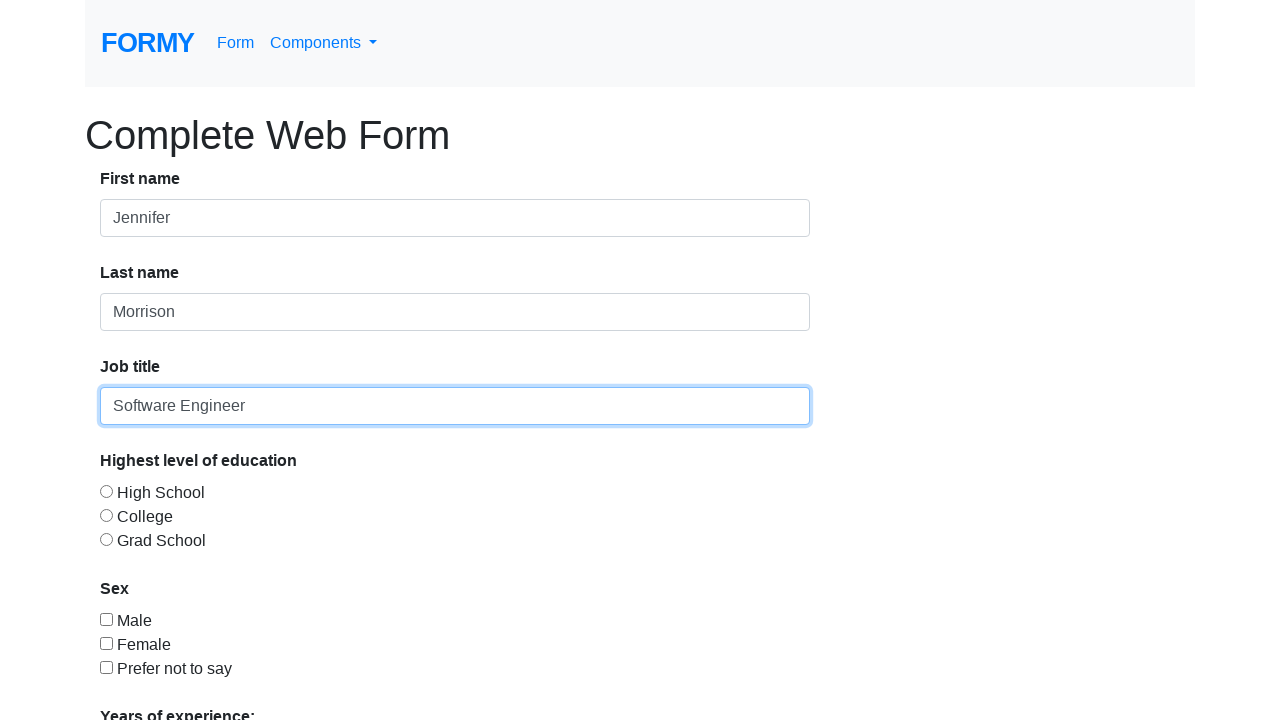

Selected College education level checkbox at (106, 643) on #checkbox-2
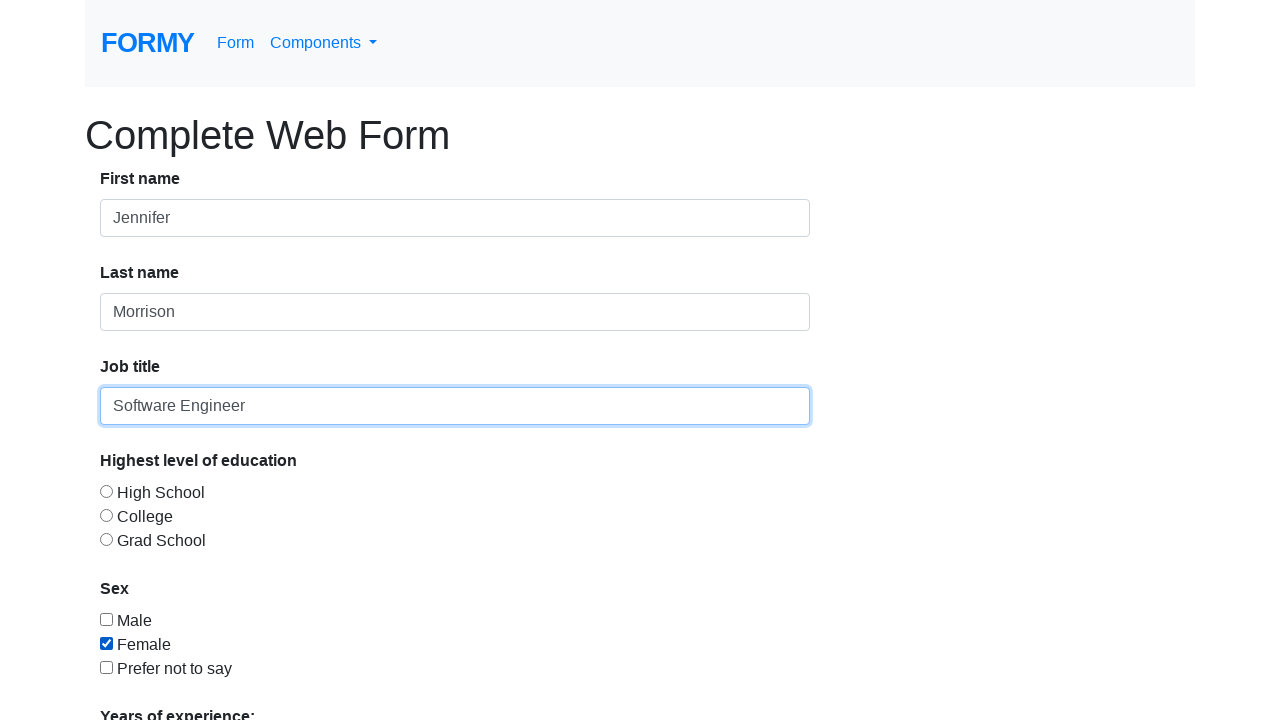

Selected Female radio button at (106, 515) on #radio-button-2
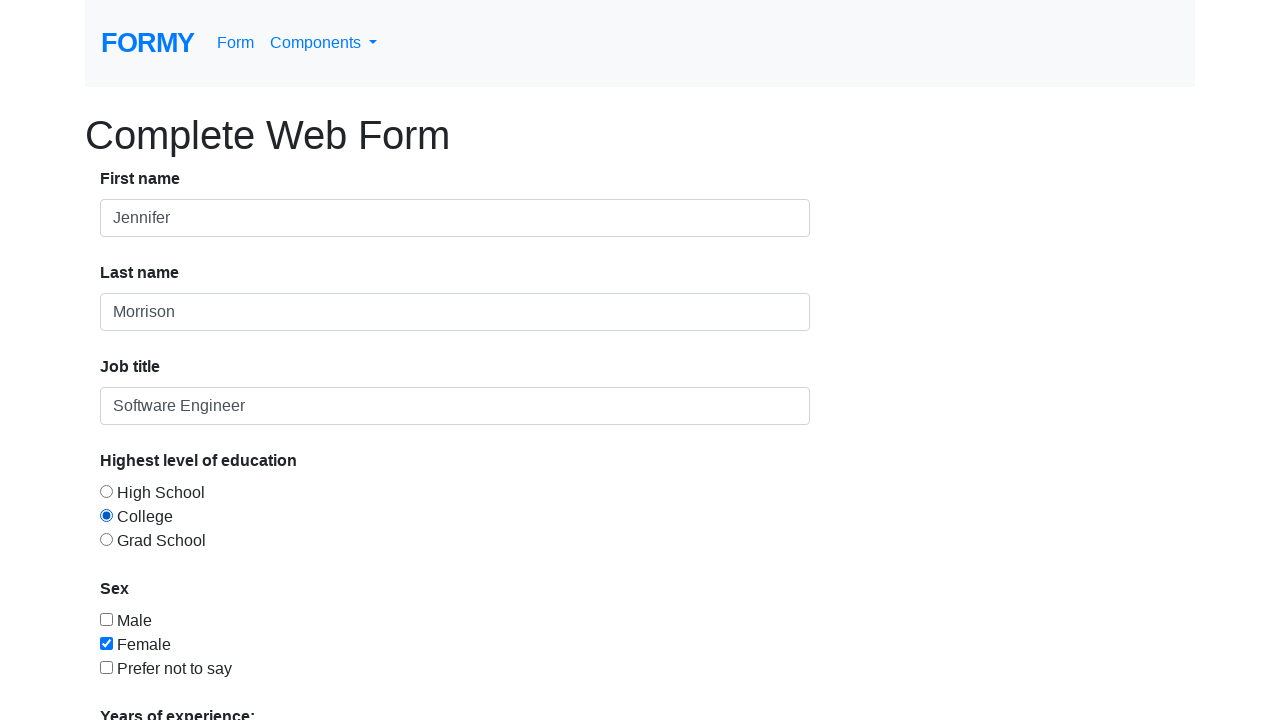

Selected '2-4 years' from years of experience dropdown on select.form-control
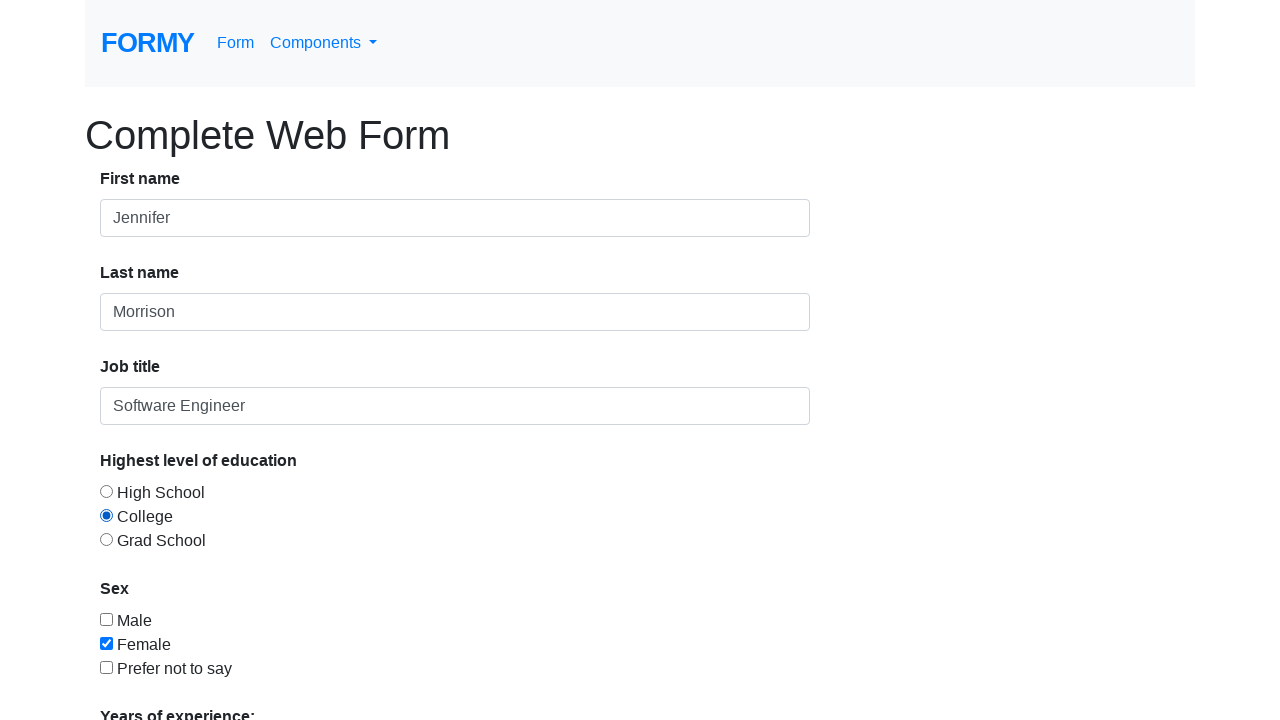

Clicked on date picker field at (270, 613) on #datepicker
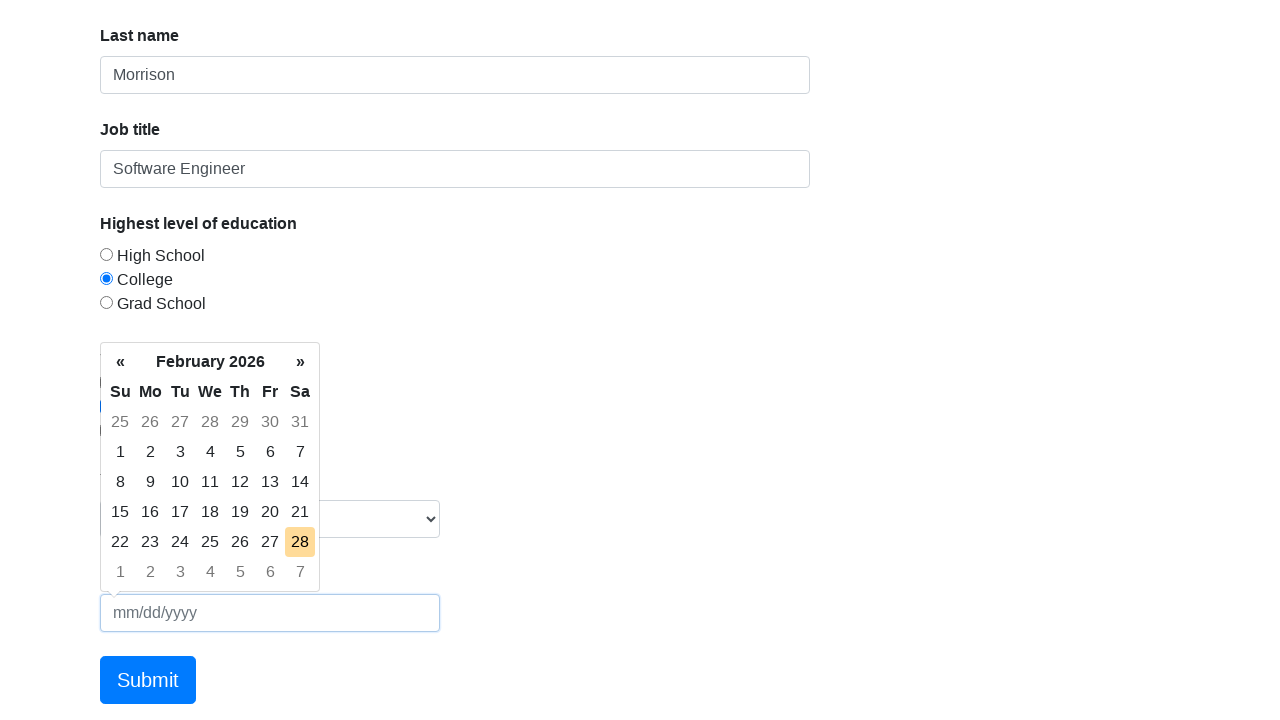

Filled date picker field with '03/15/2024' on #datepicker
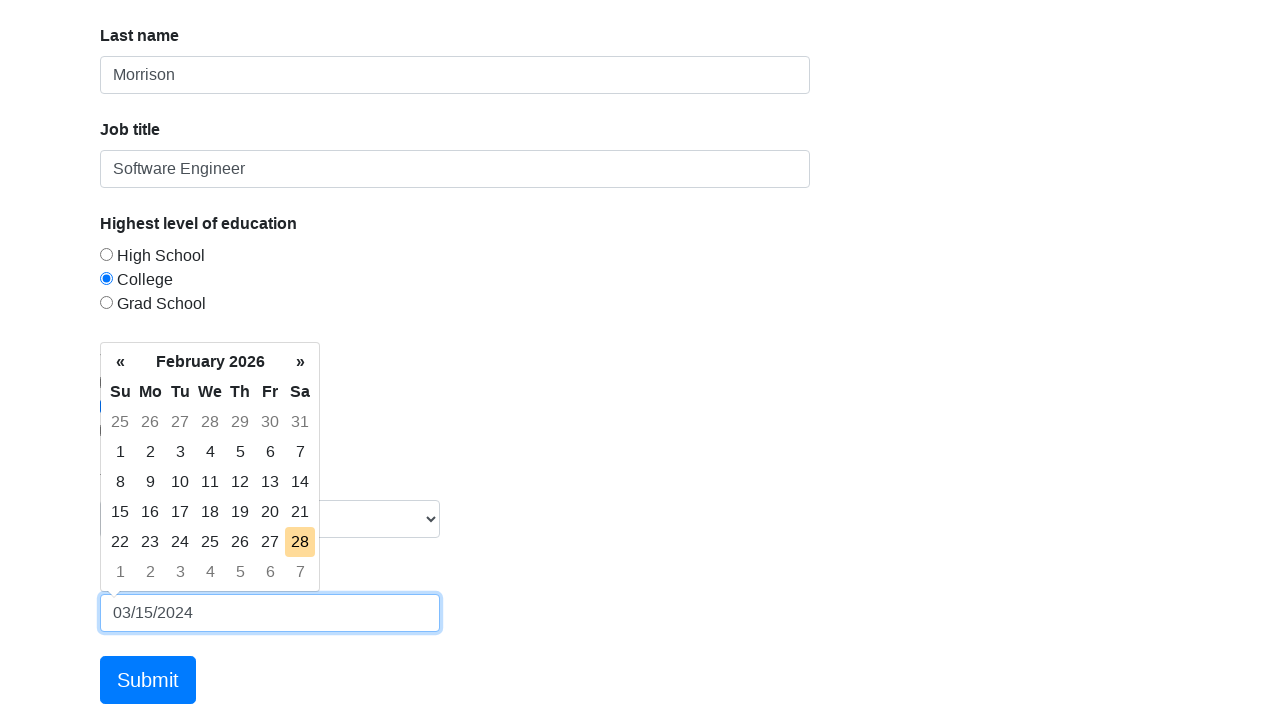

Pressed Enter to confirm date selection on #datepicker
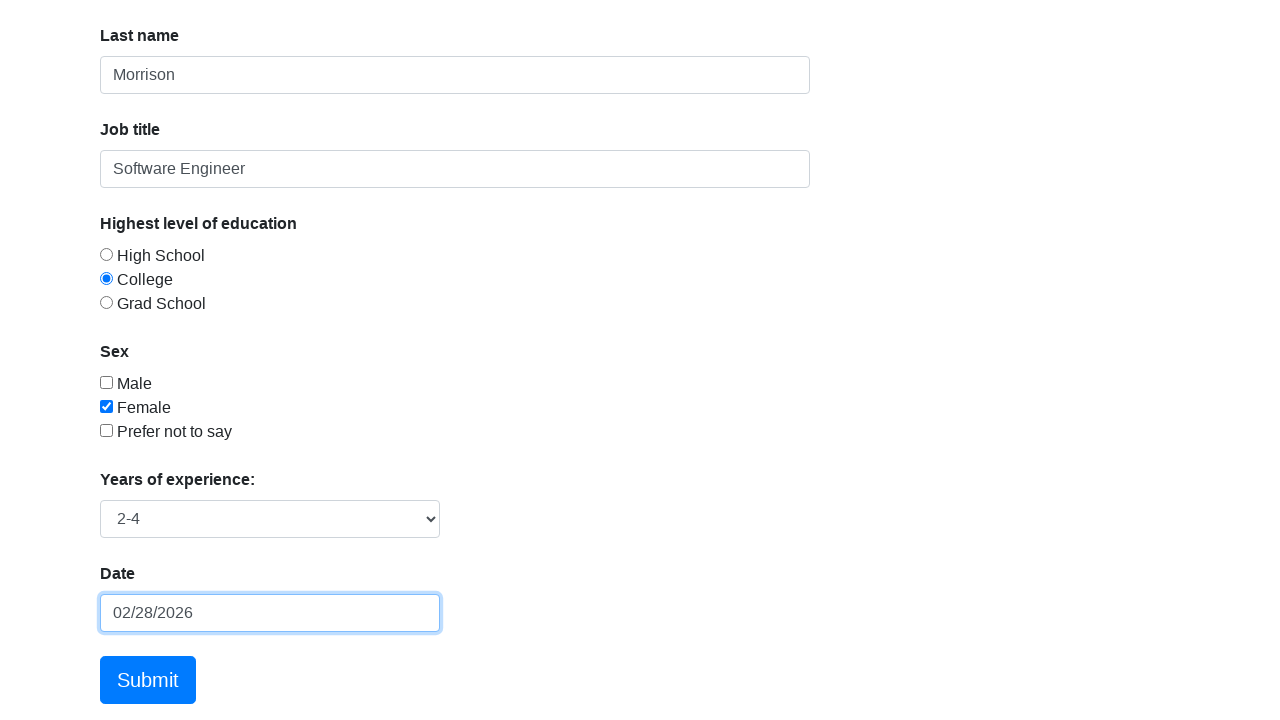

Clicked submit button to submit the form at (148, 680) on a.btn.btn-lg.btn-primary
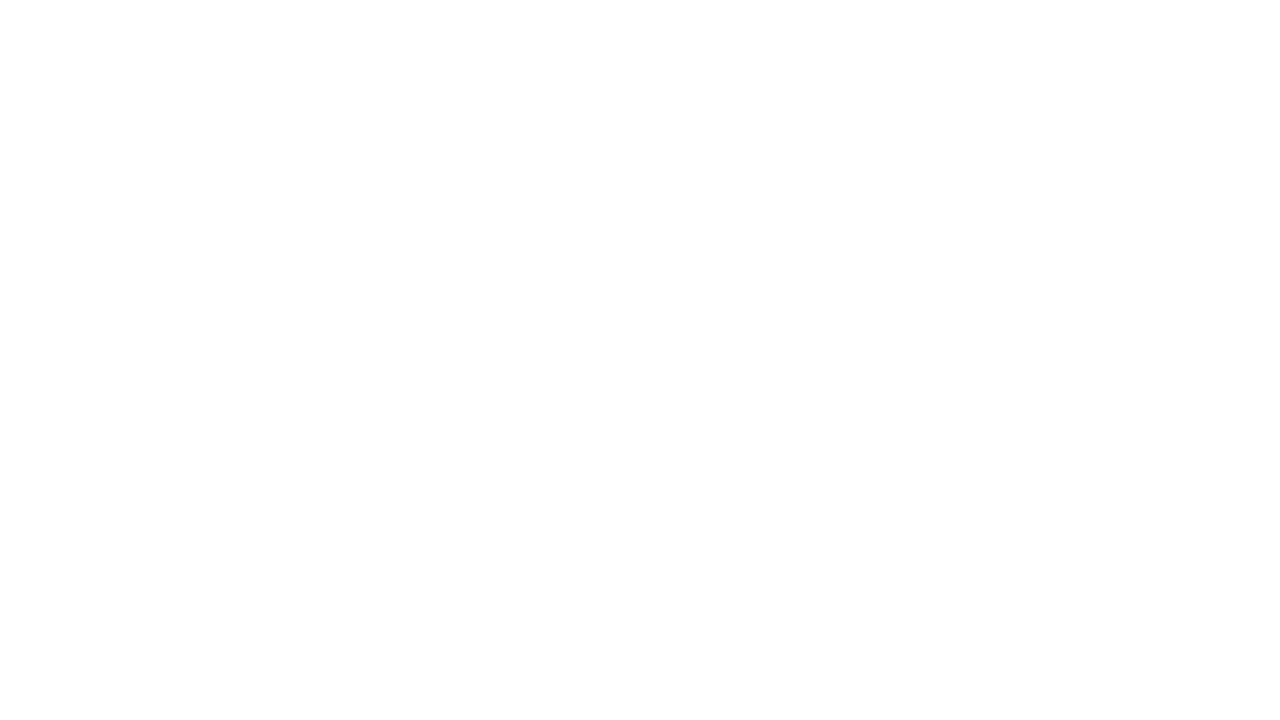

Success alert message appeared, confirming form submission
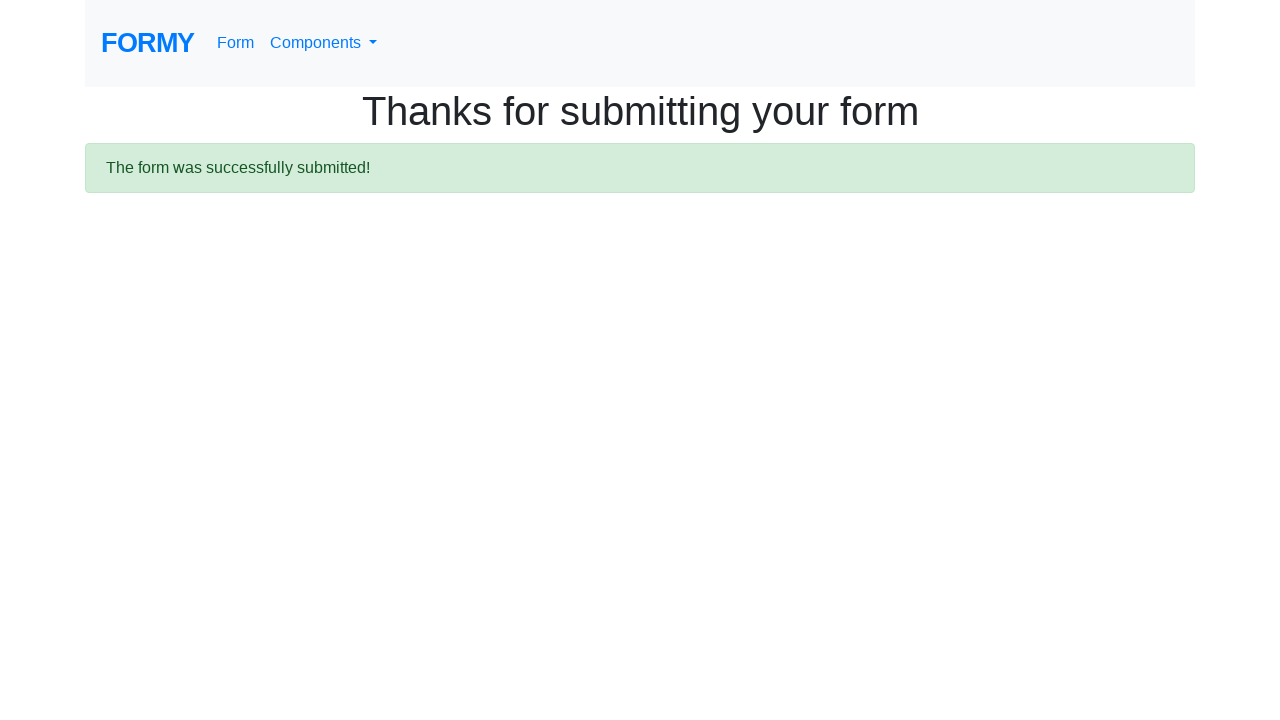

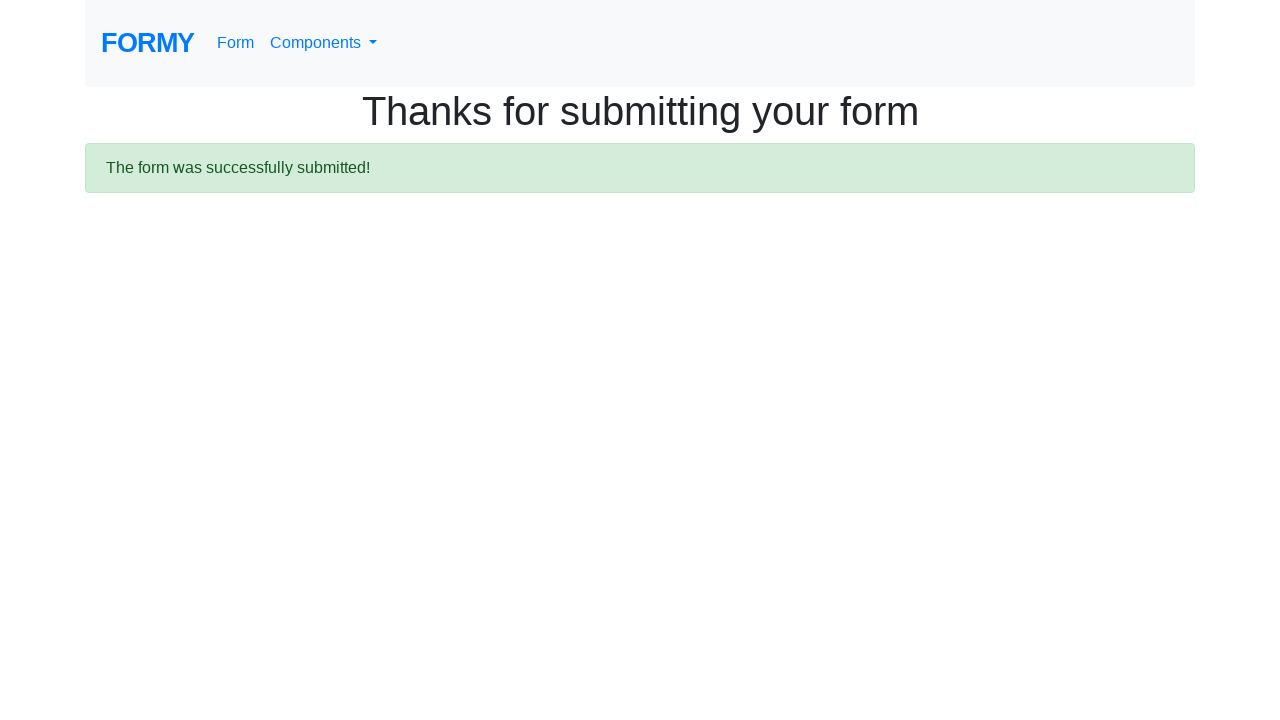